Navigates to Saudi Exchange main market watch page and verifies that the market data table with stock information is displayed

Starting URL: https://www.saudiexchange.sa/wps/portal/saudiexchange/ourmarkets/main-market-watch

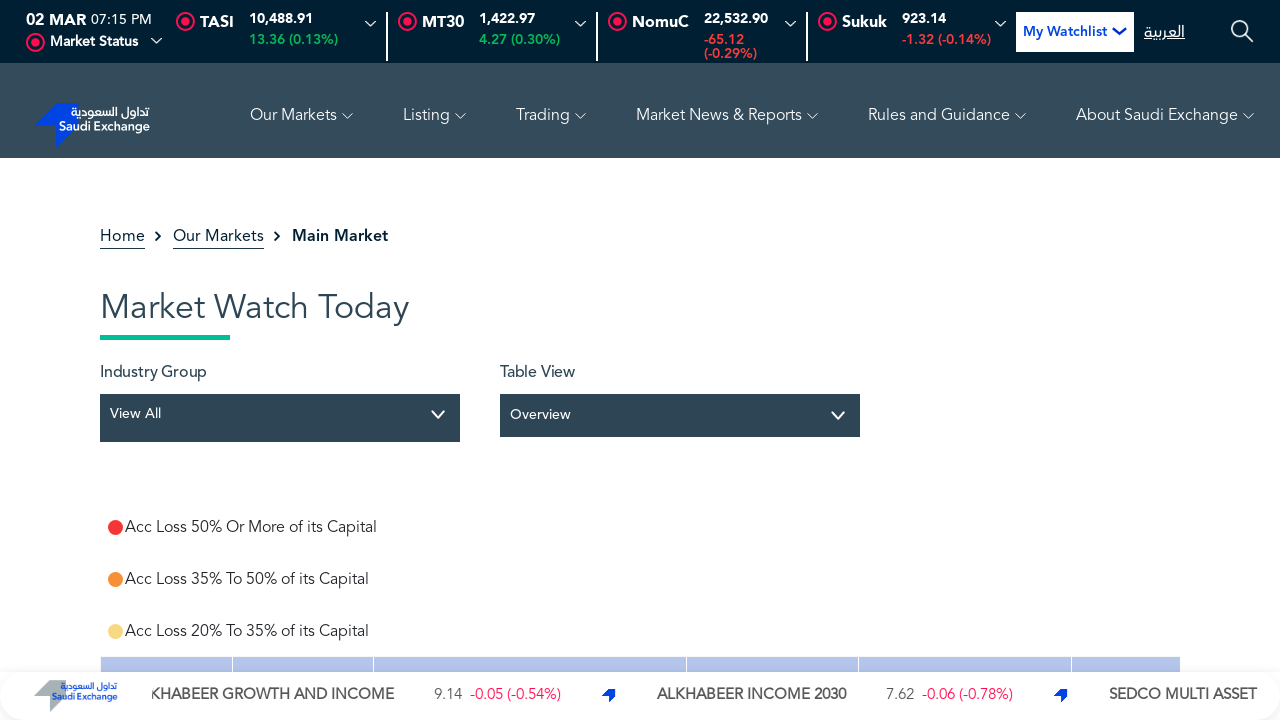

Market data table rows loaded
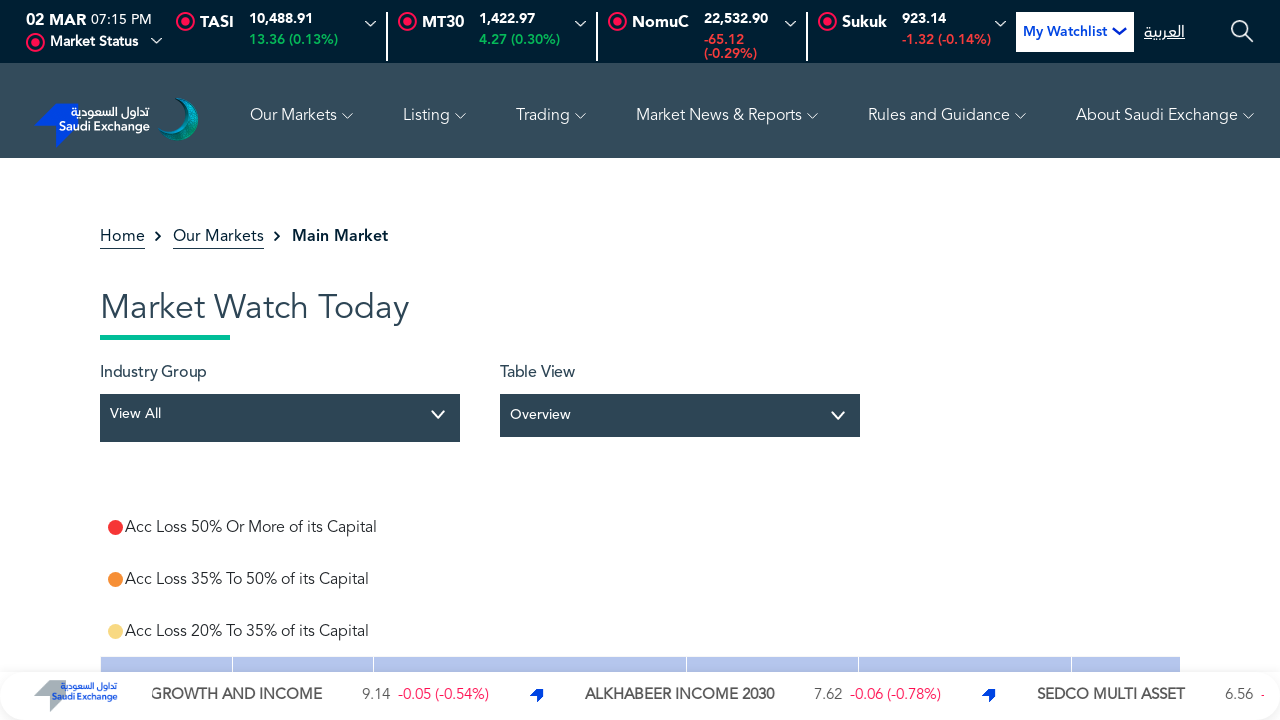

First column of market data table verified as visible
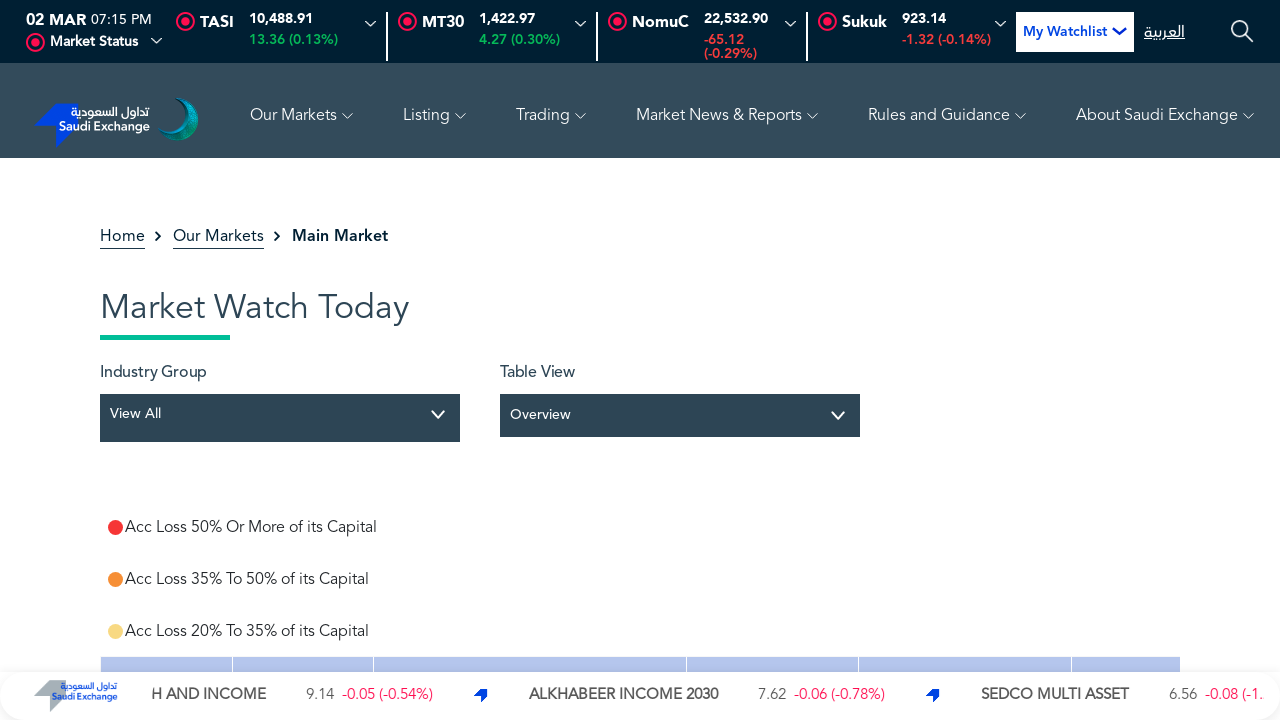

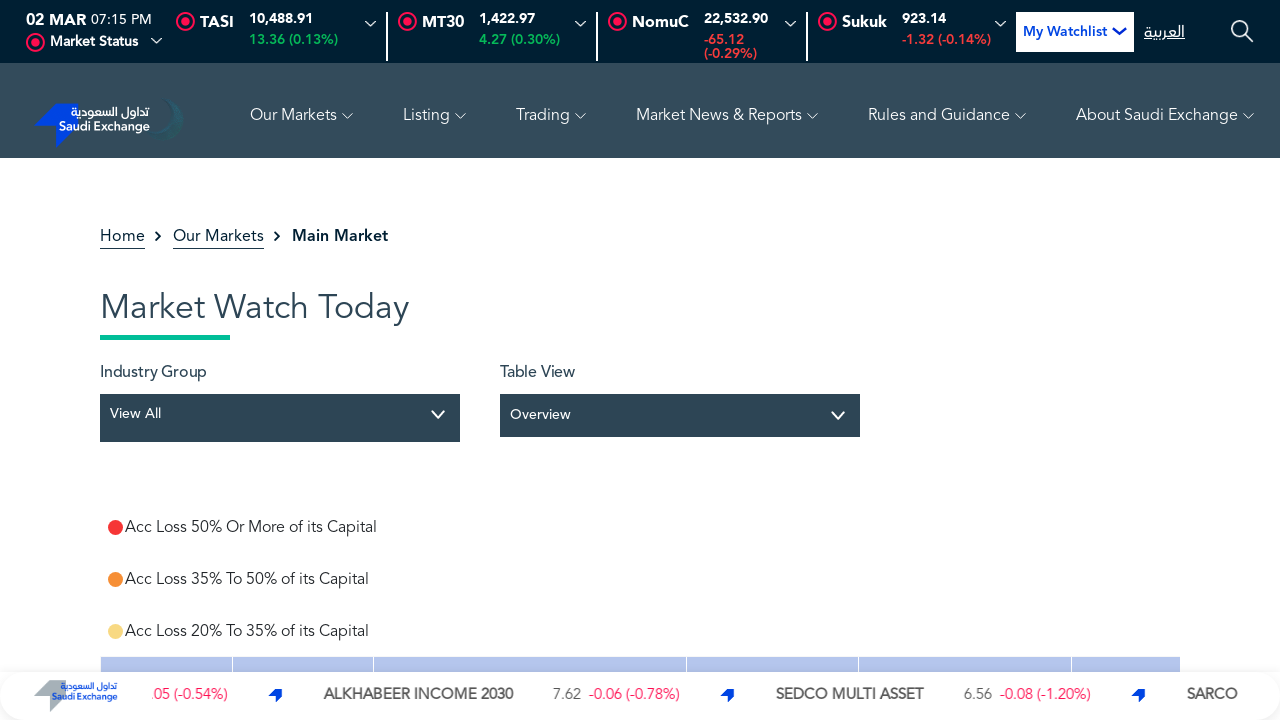